Tests browser window resizing and repositioning by setting custom dimensions and position

Starting URL: https://www.flipkart.com/

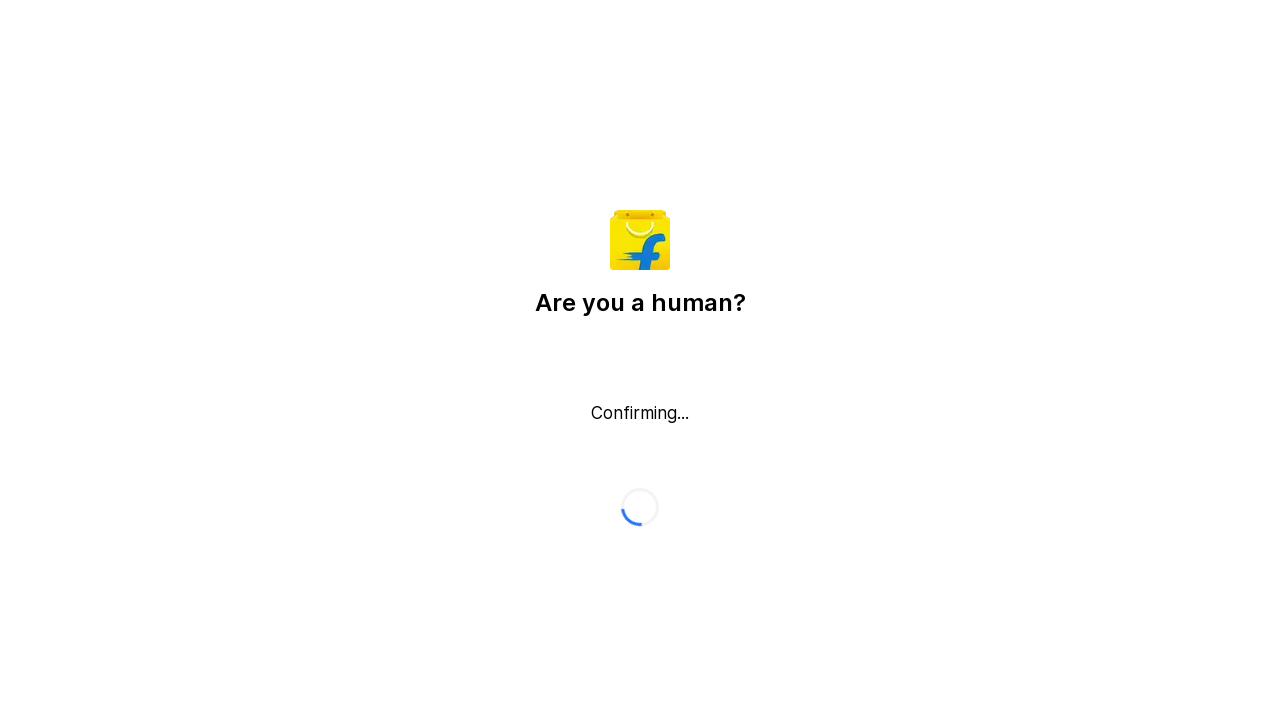

Set browser viewport size to 100x200 pixels
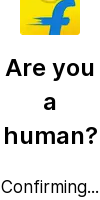

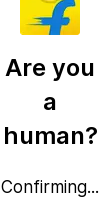